Tests that a radio button can be selected by clicking on it

Starting URL: https://seleniumbase.io/demo_page

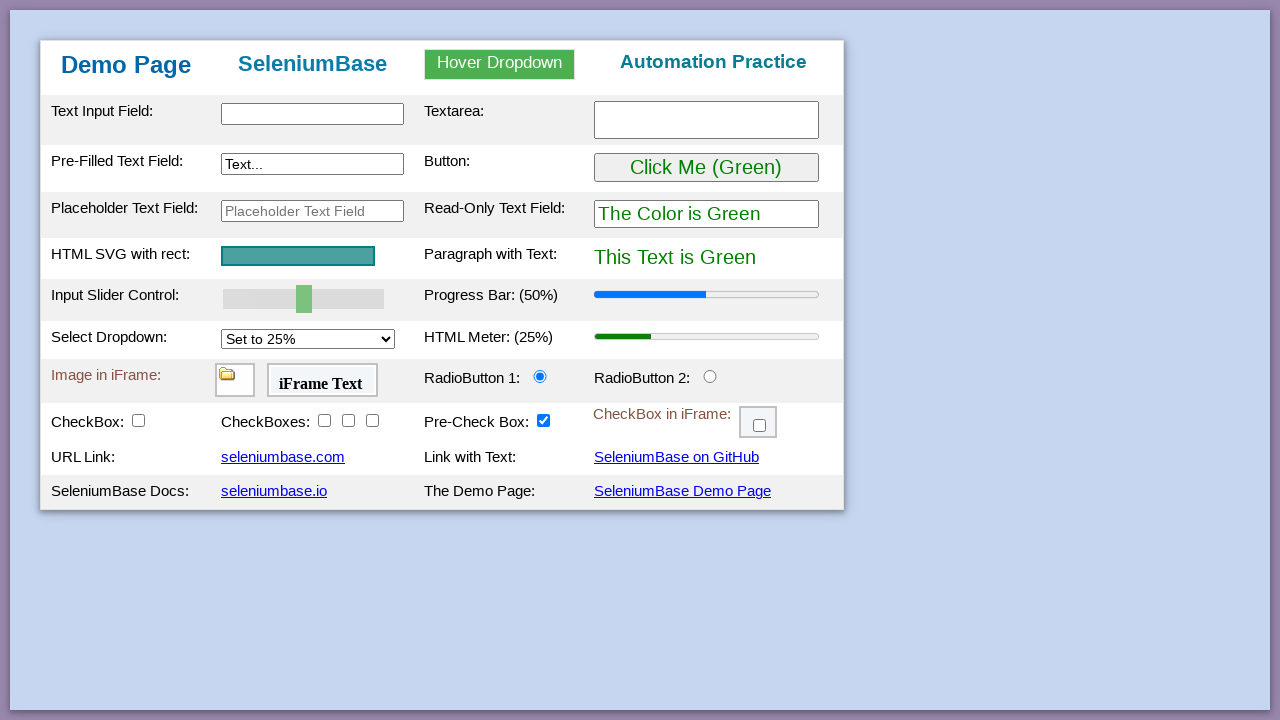

Navigated to https://seleniumbase.io/demo_page
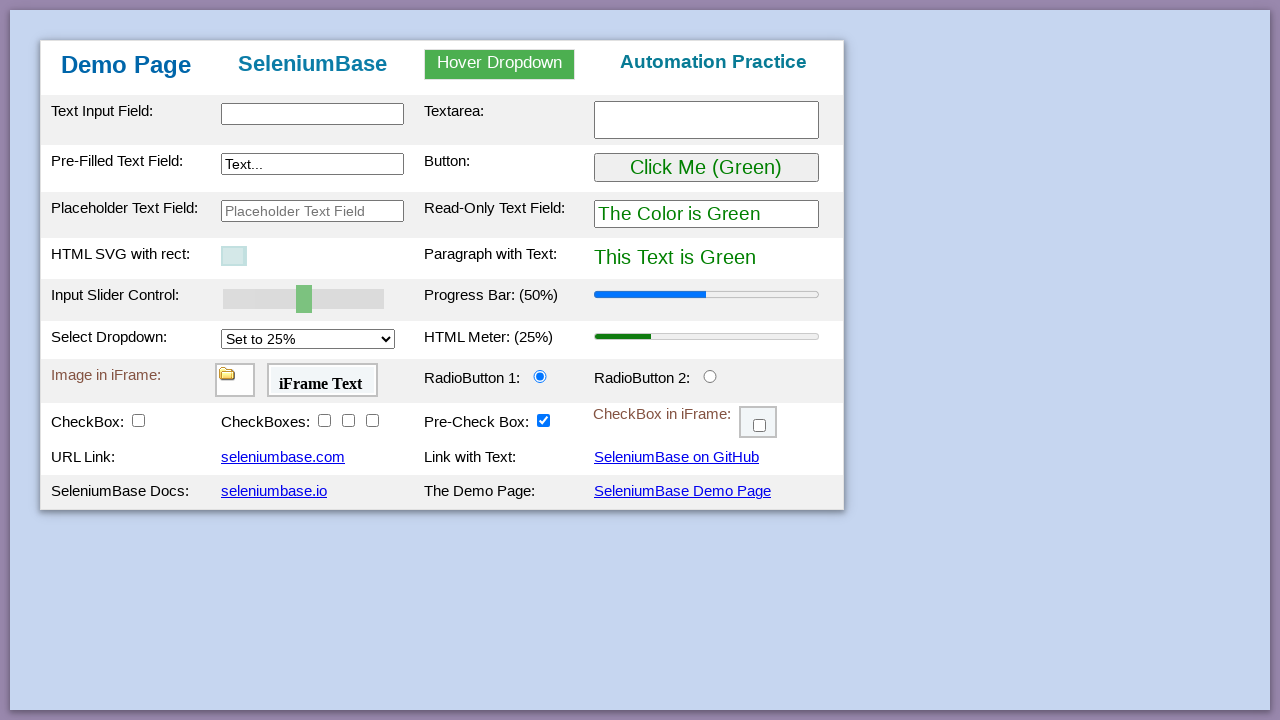

Located radio button #radioButton2
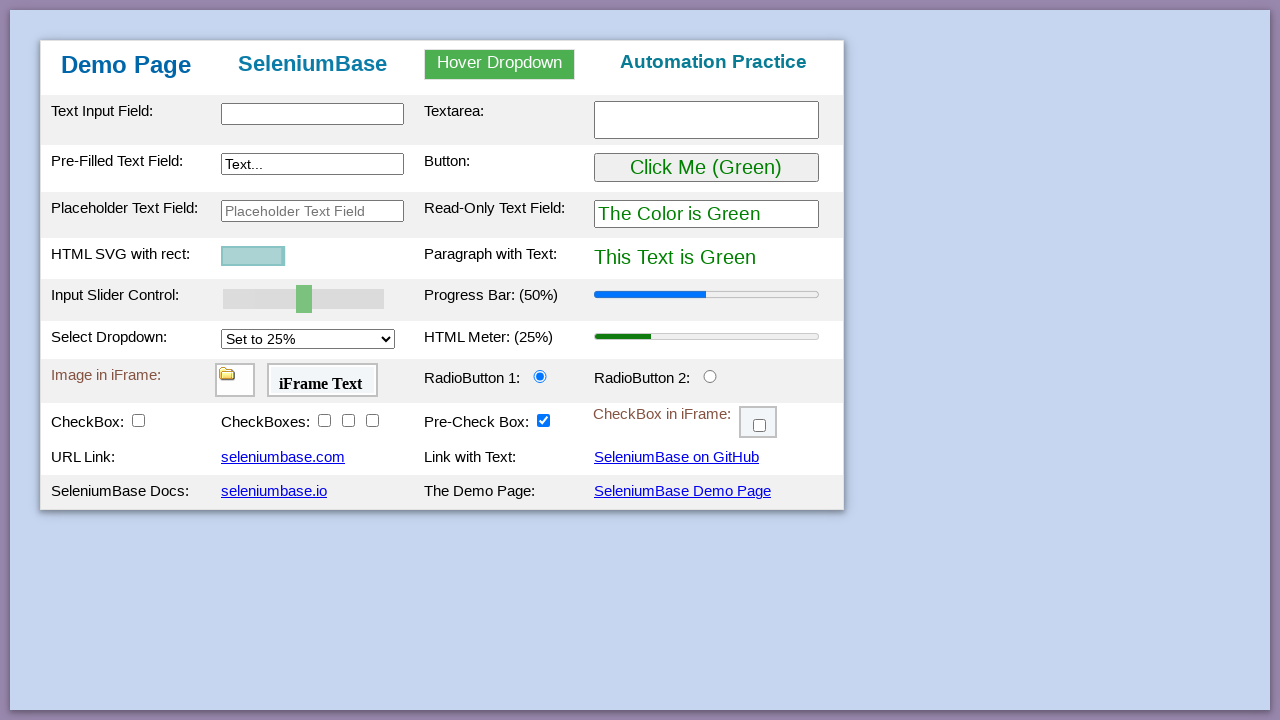

Verified radio button is not checked initially
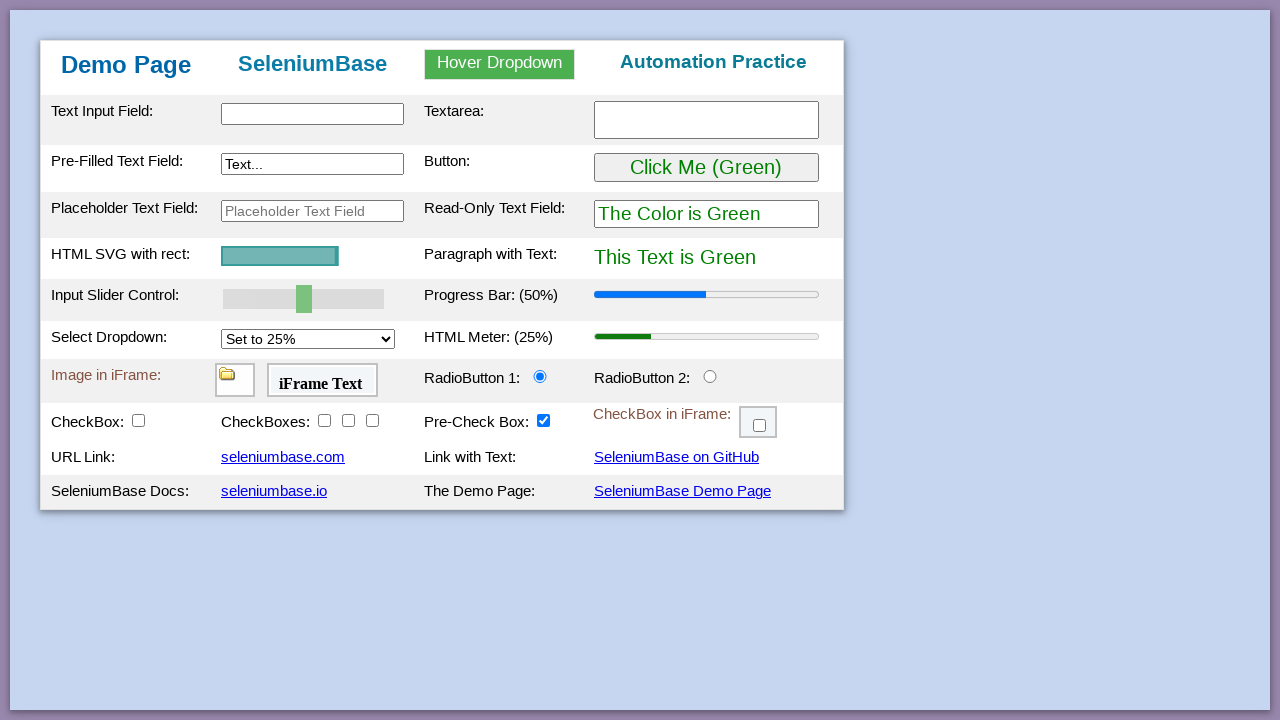

Clicked on radio button #radioButton2 at (710, 376) on #radioButton2
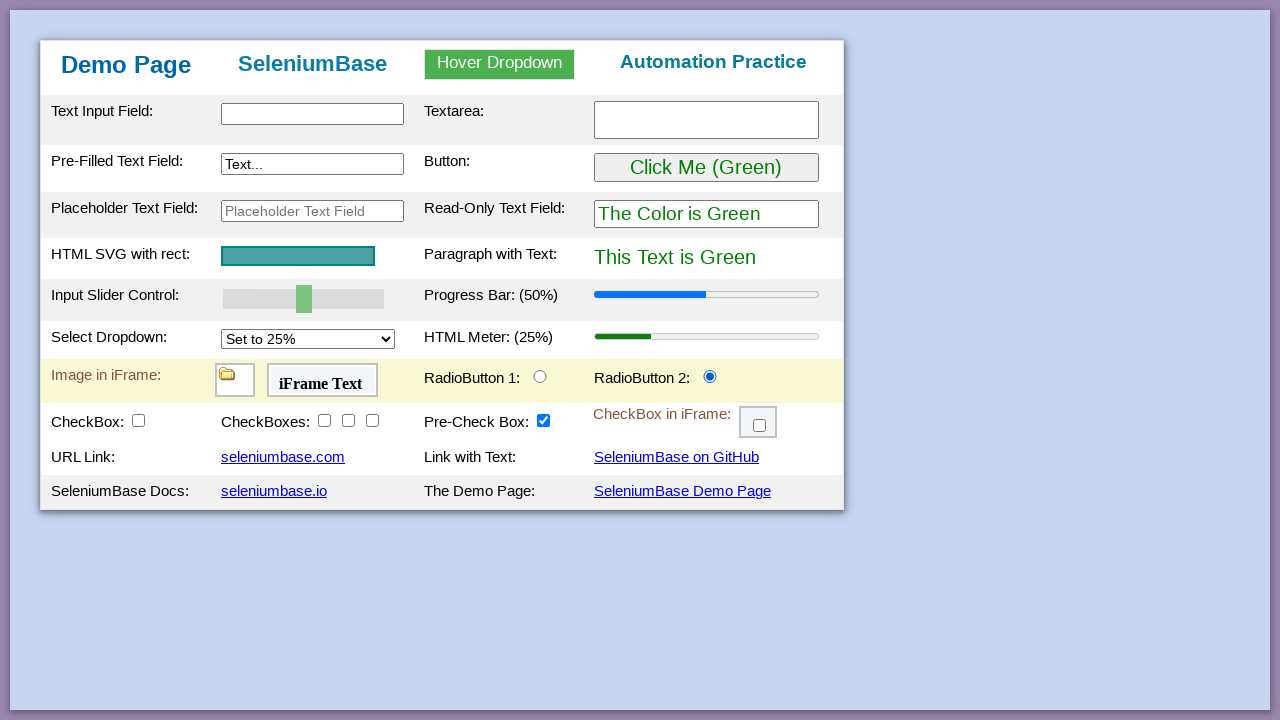

Verified radio button is enabled
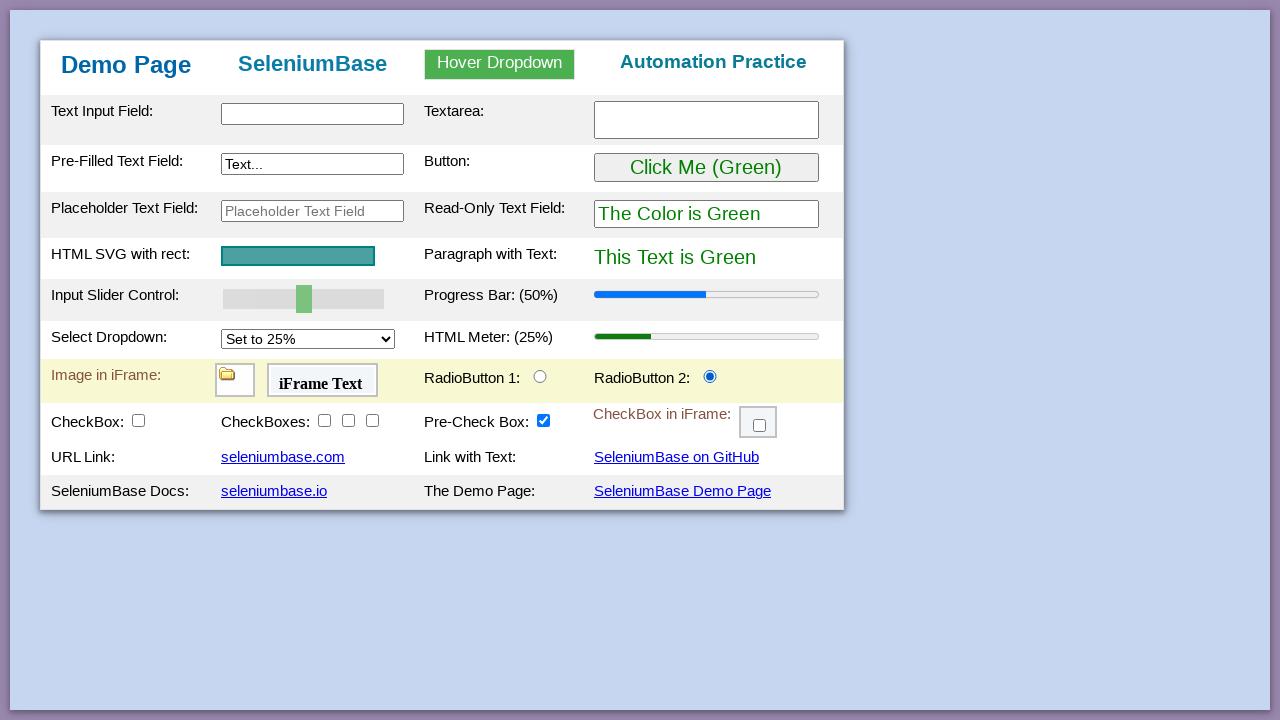

Verified radio button is now checked
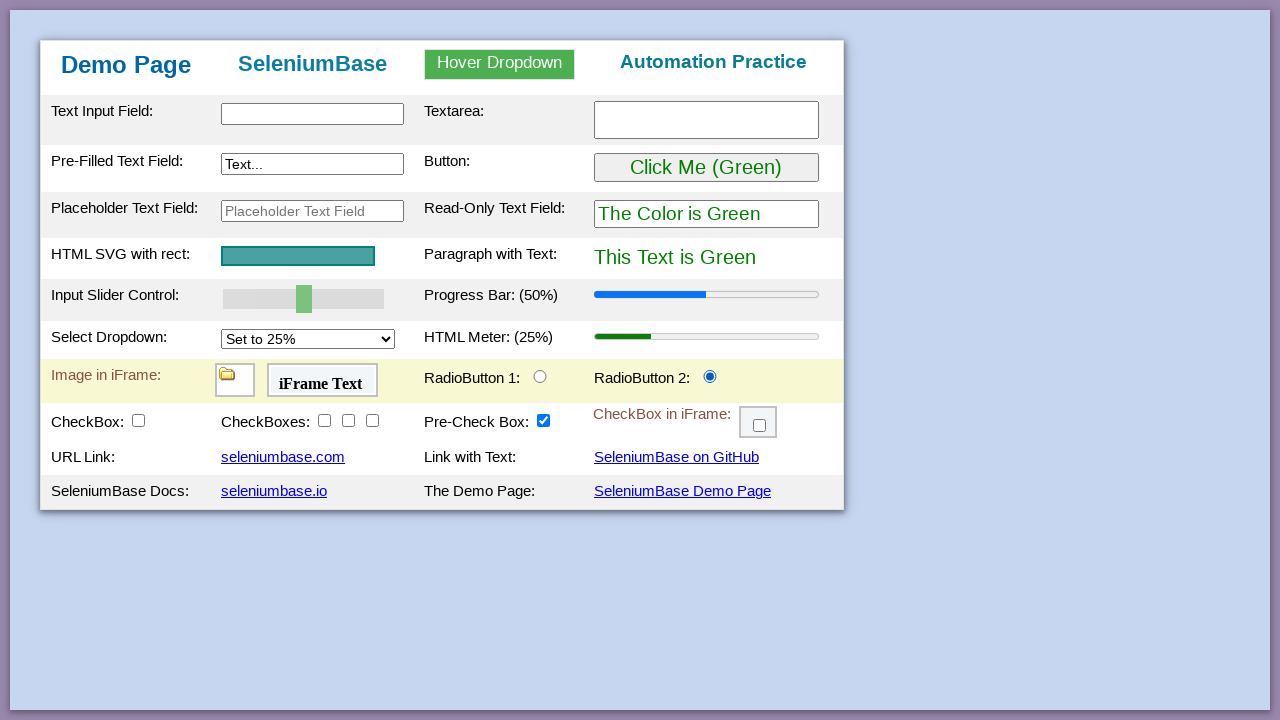

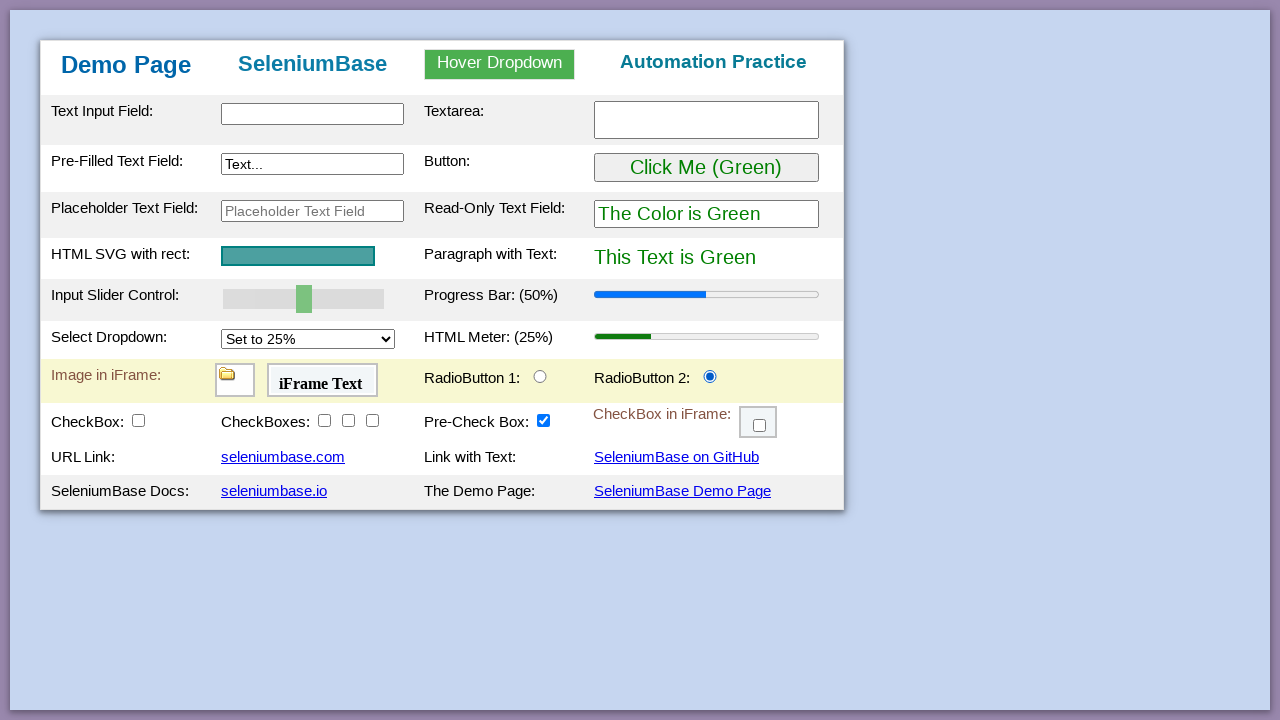